Opens the loading images page and waits for the landscape image to load with the correct source

Starting URL: https://bonigarcia.dev/selenium-webdriver-java/loading-images.html

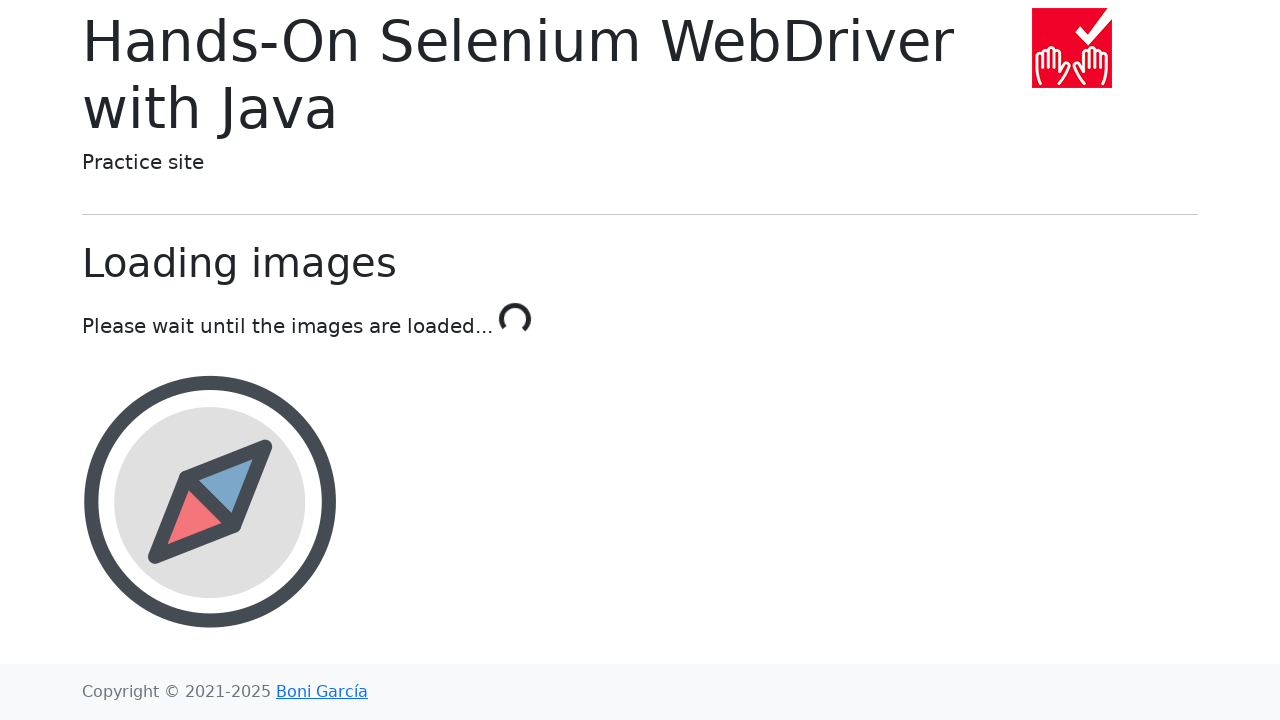

Navigated to loading images page
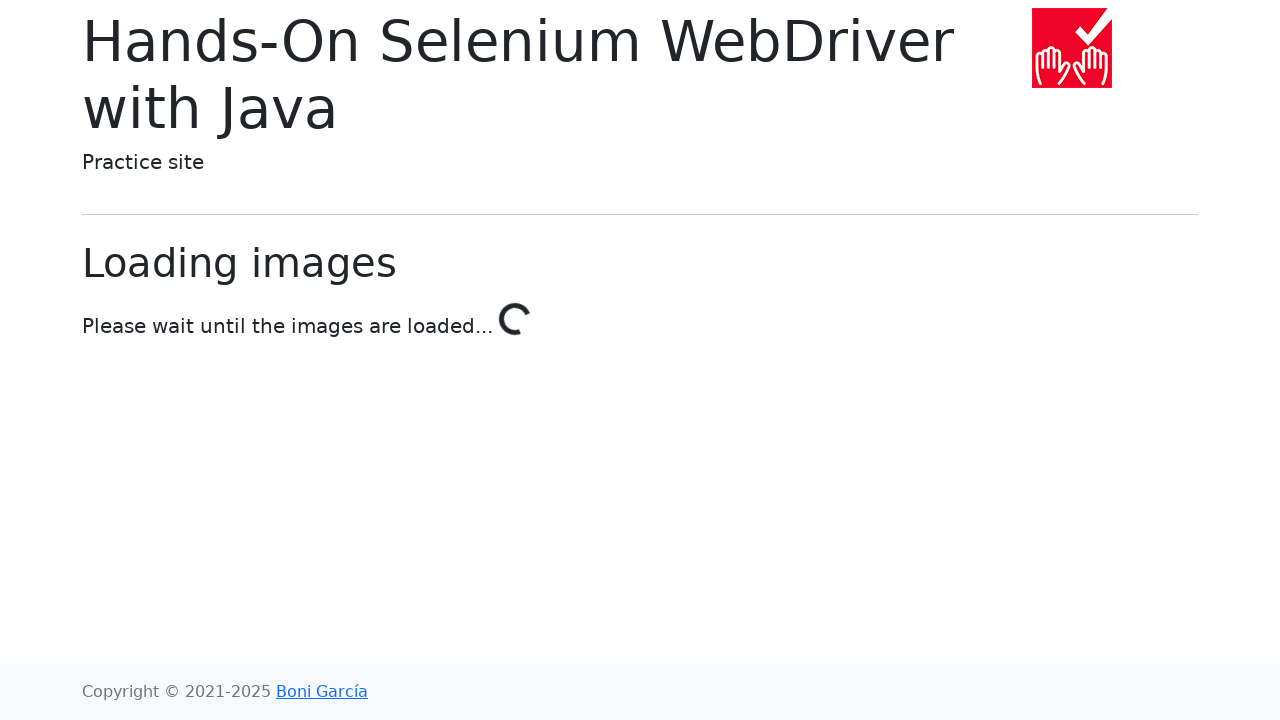

Landscape image loaded with correct source attribute
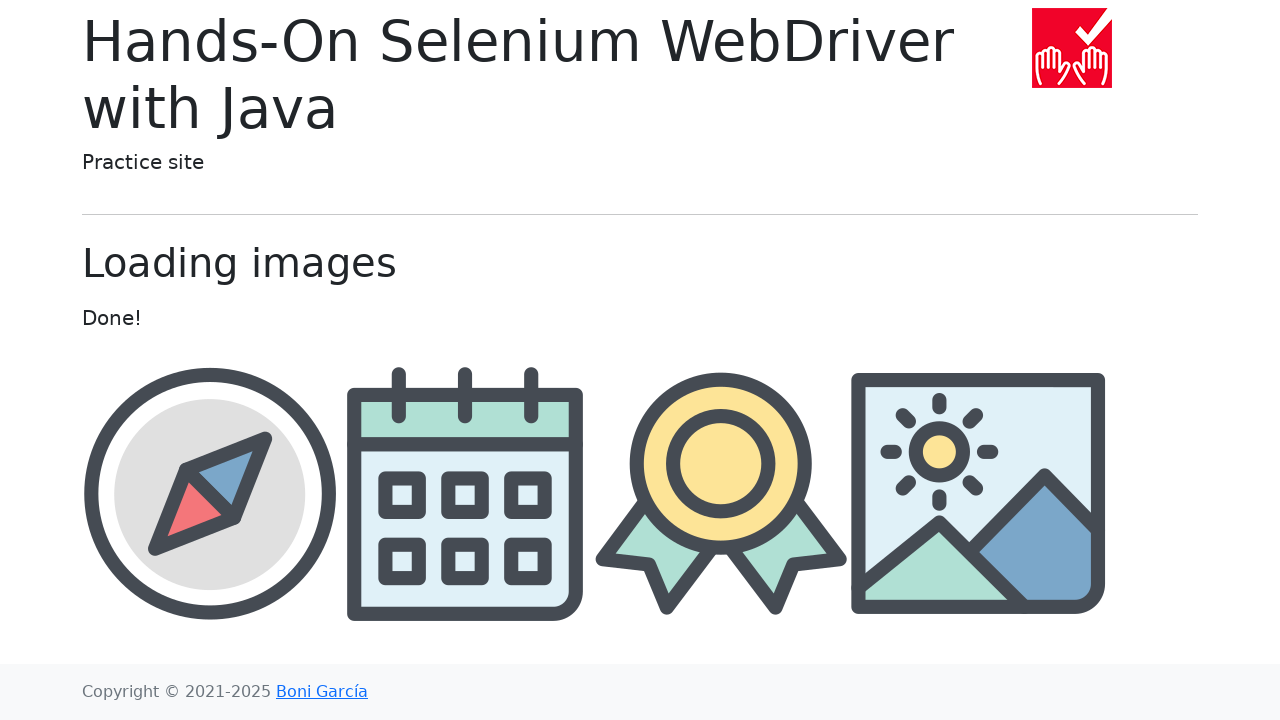

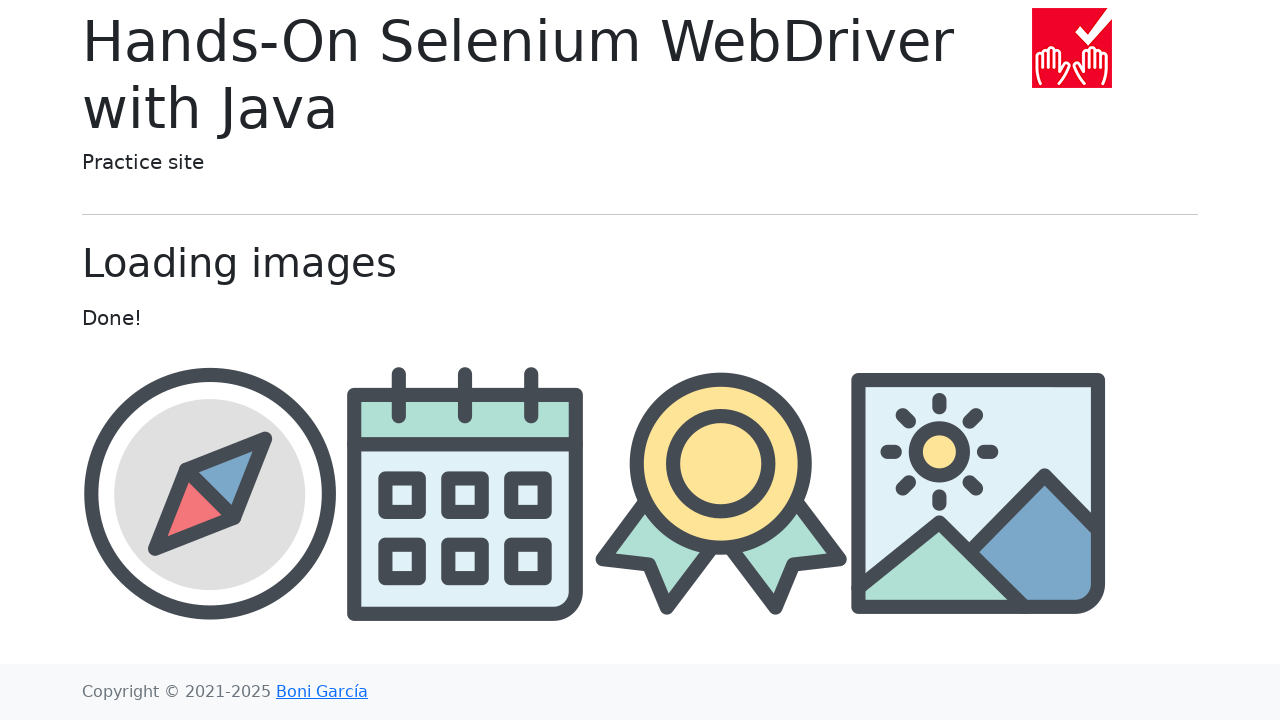